Validates that the main heading on Aden Tran's portfolio website contains the expected text "Hi, I'm Aden." by navigating to the page and checking the heading content.

Starting URL: https://adentran.vercel.app/

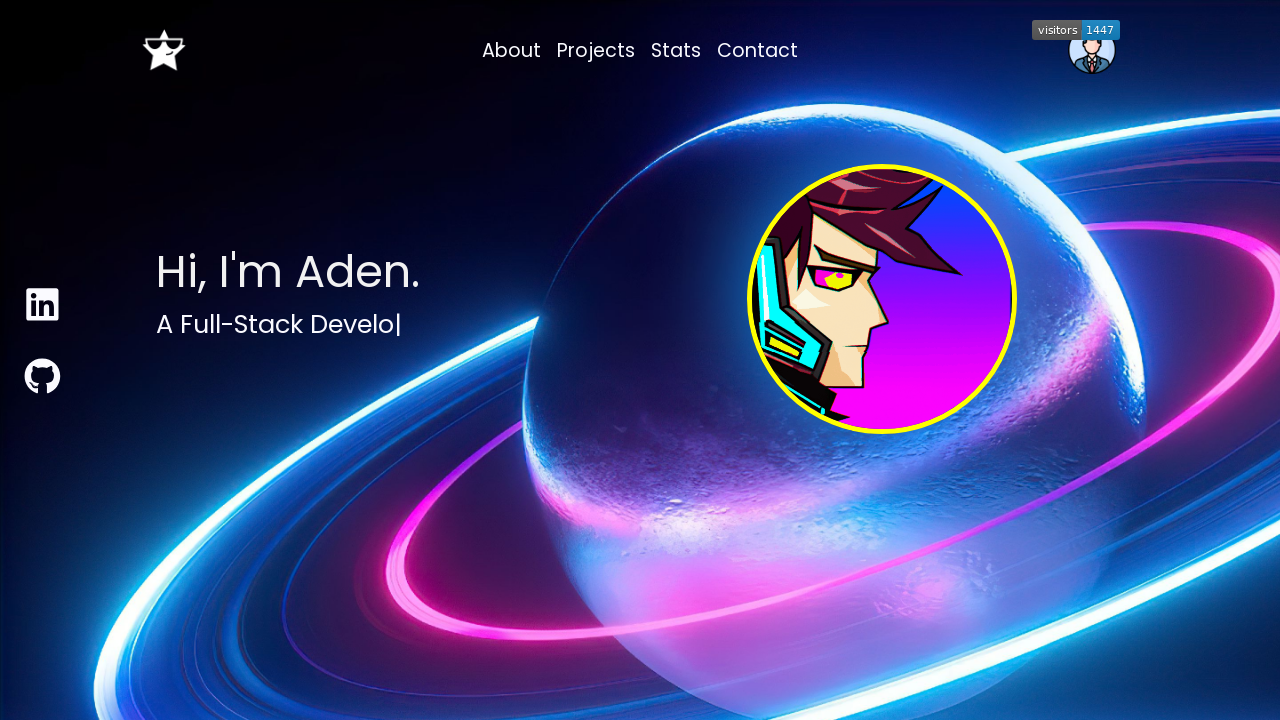

Navigated to Aden Tran's portfolio website
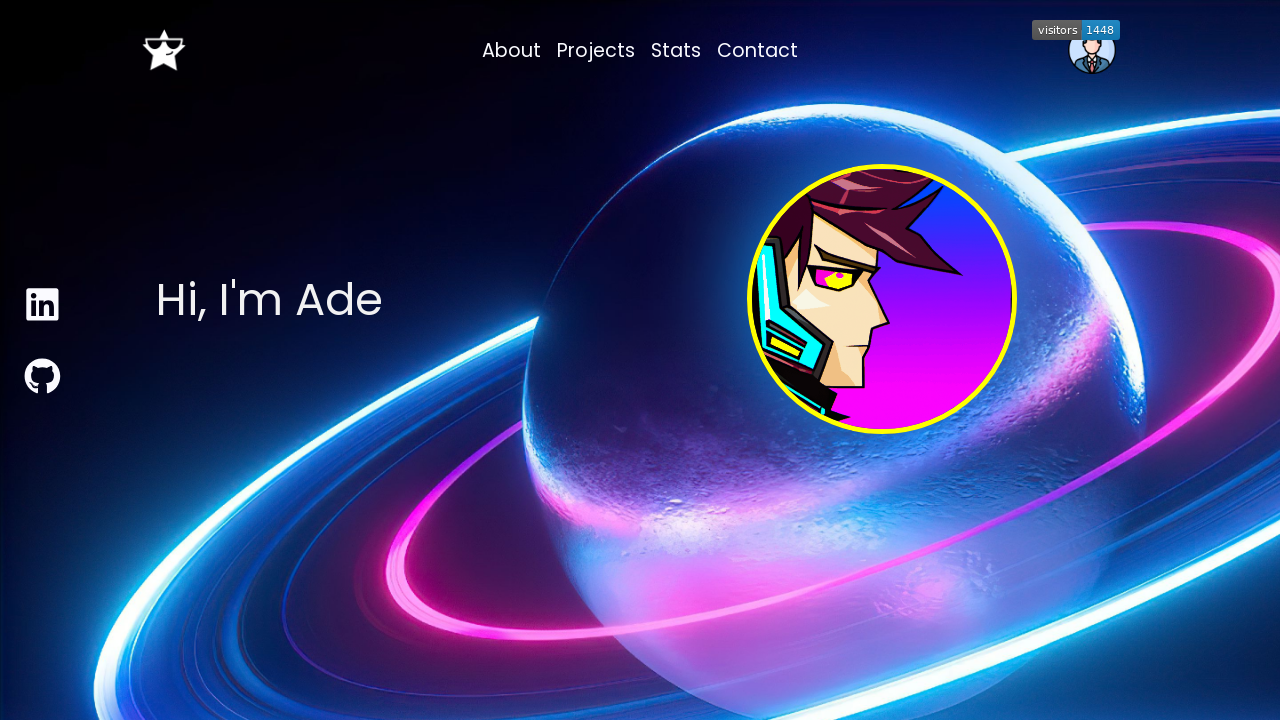

Waited 3 seconds for page to fully load
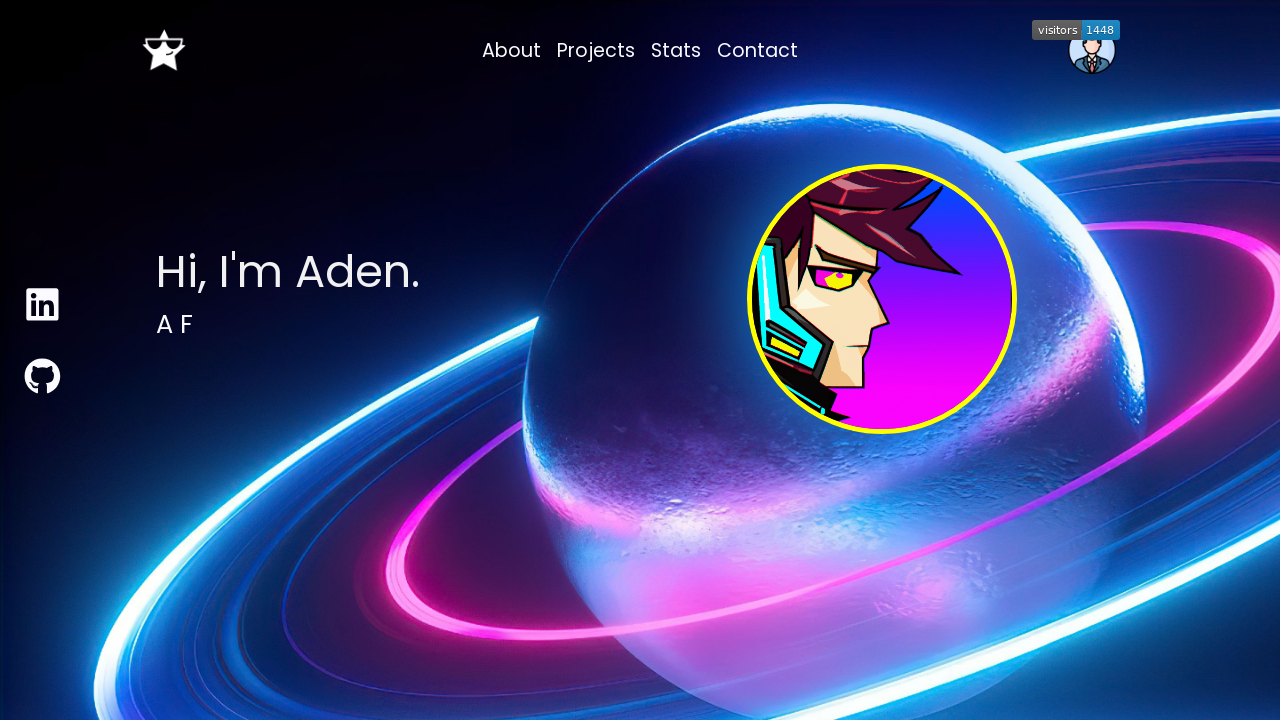

Main heading element loaded and is visible
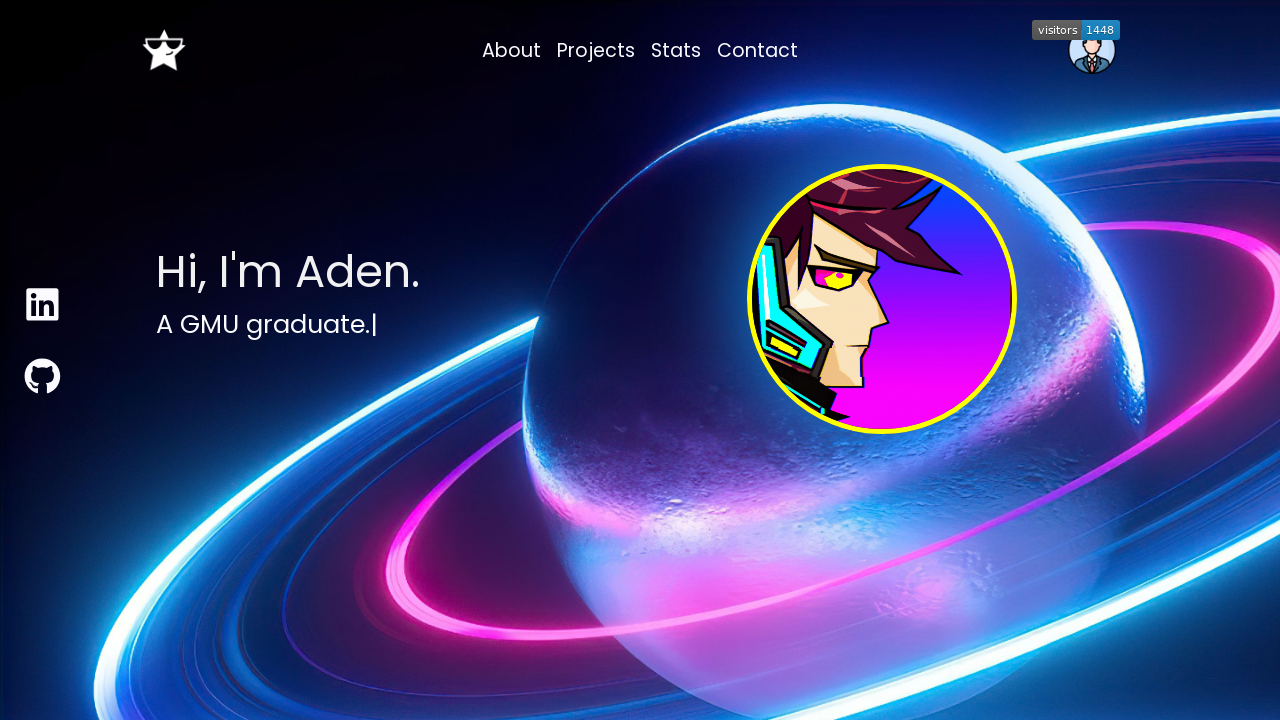

Retrieved main heading text: 'Hi, I'm Aden.'
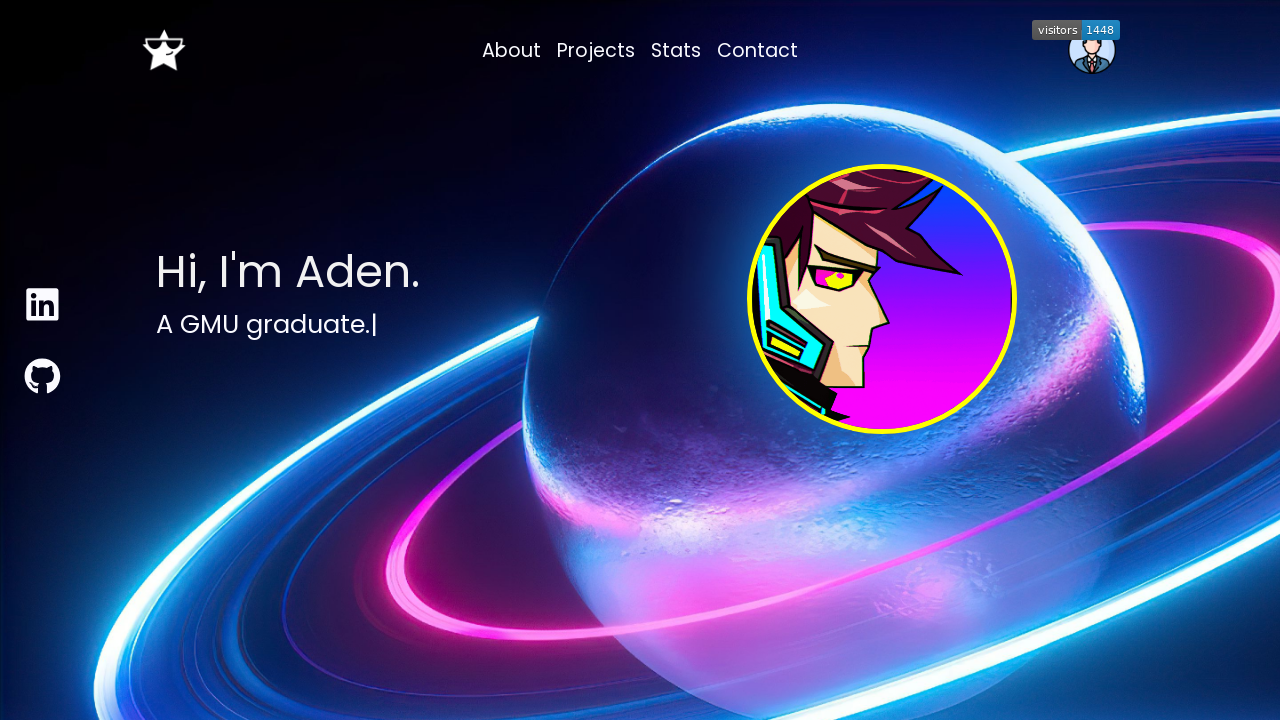

Validated that main heading contains expected text: 'Hi, I'm Aden.'
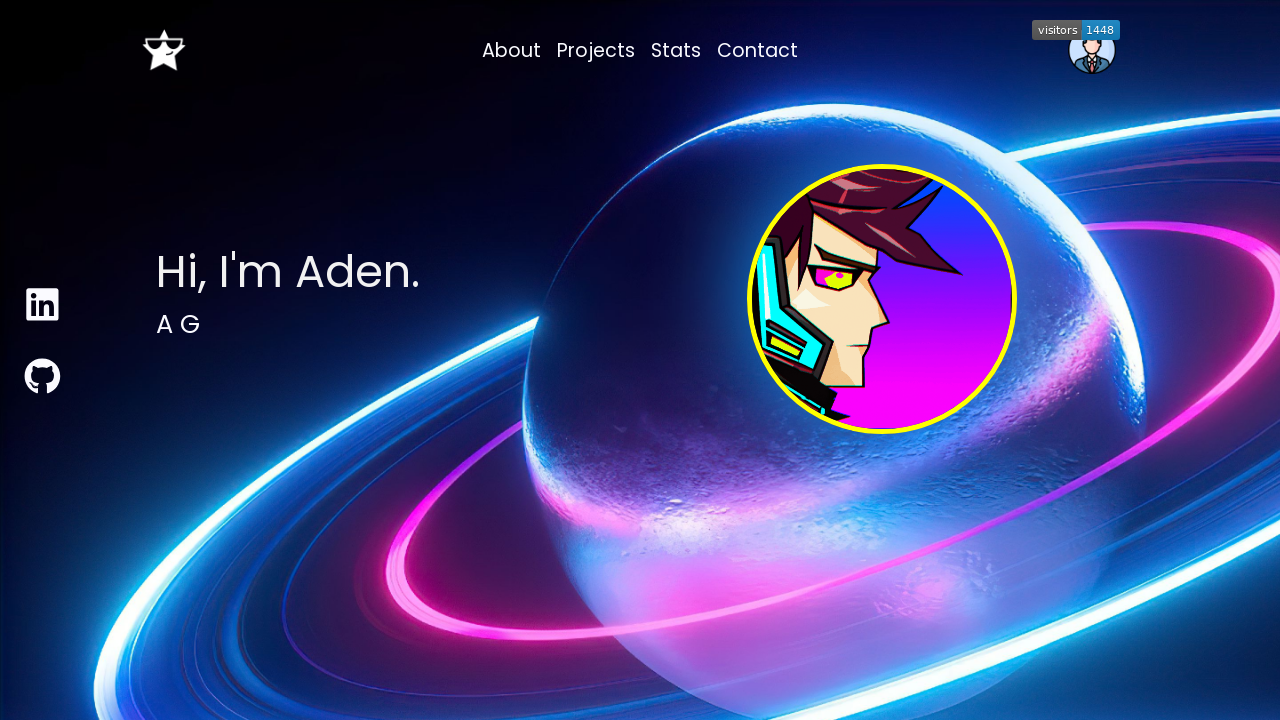

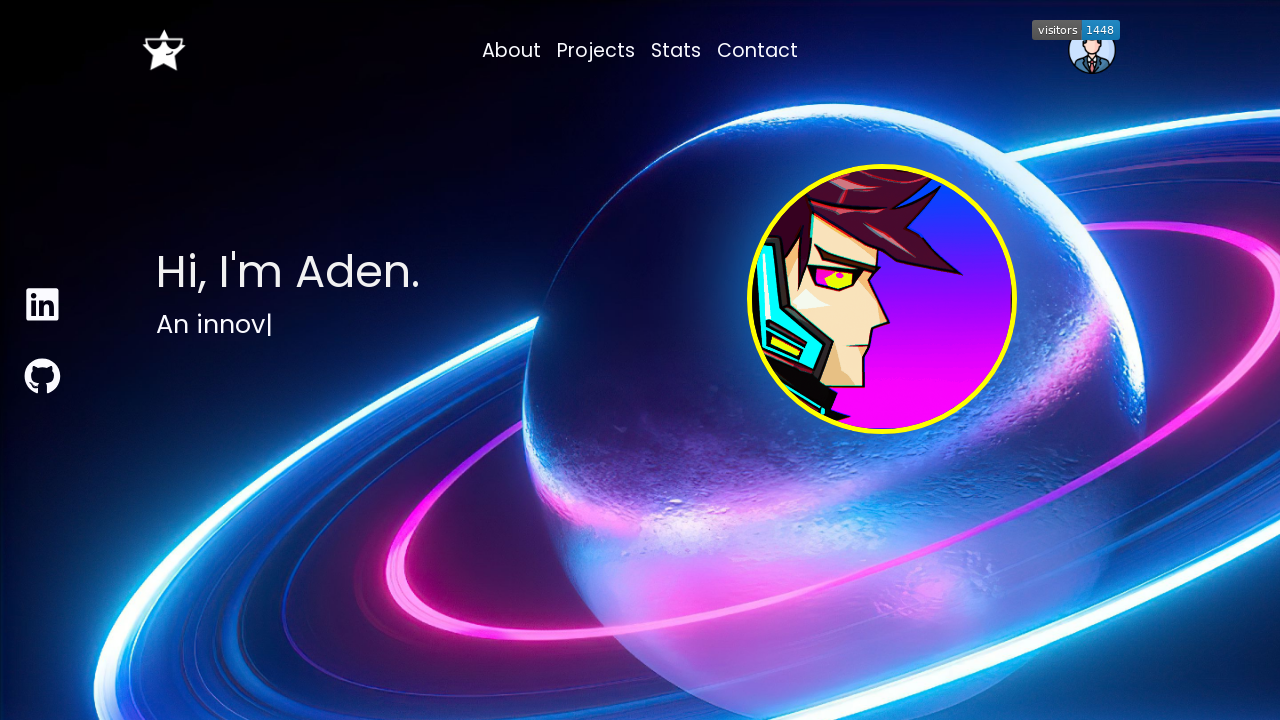